Tests the calculator.net website by performing a simple addition (5 + 3 = 8) using the calculator buttons and verifying the result is displayed correctly.

Starting URL: https://www.calculator.net

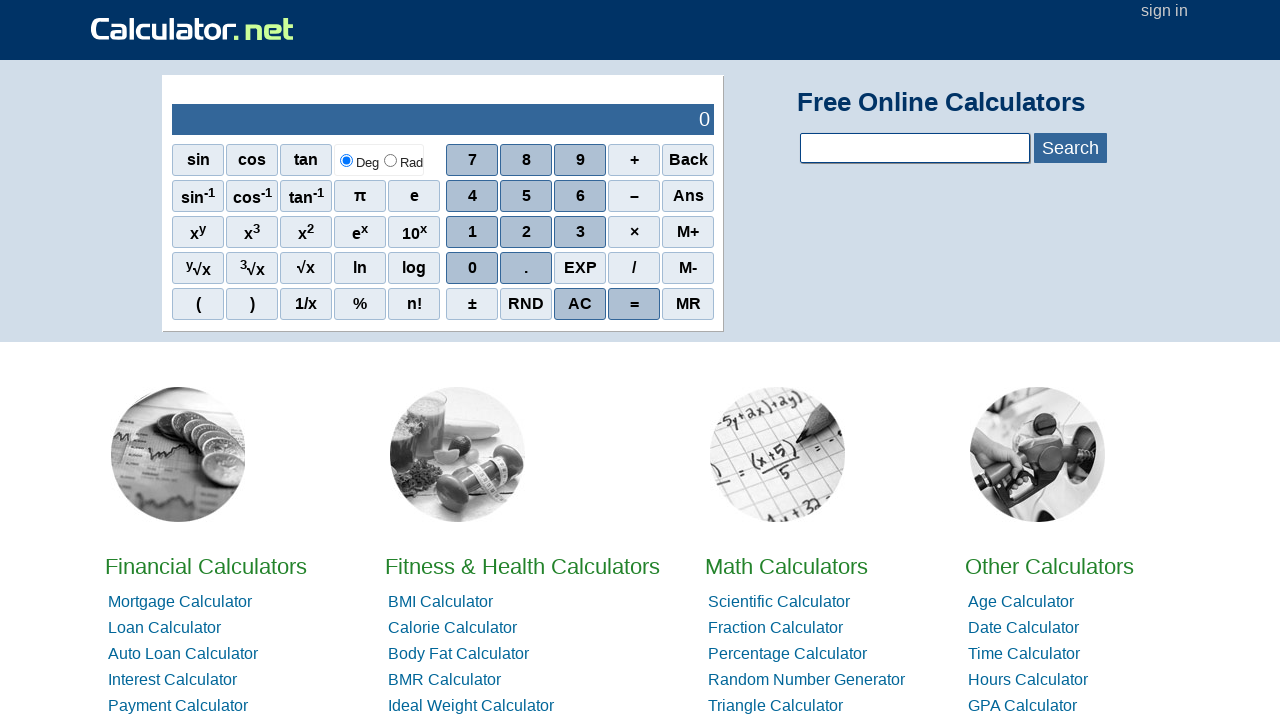

Navigated to calculator.net
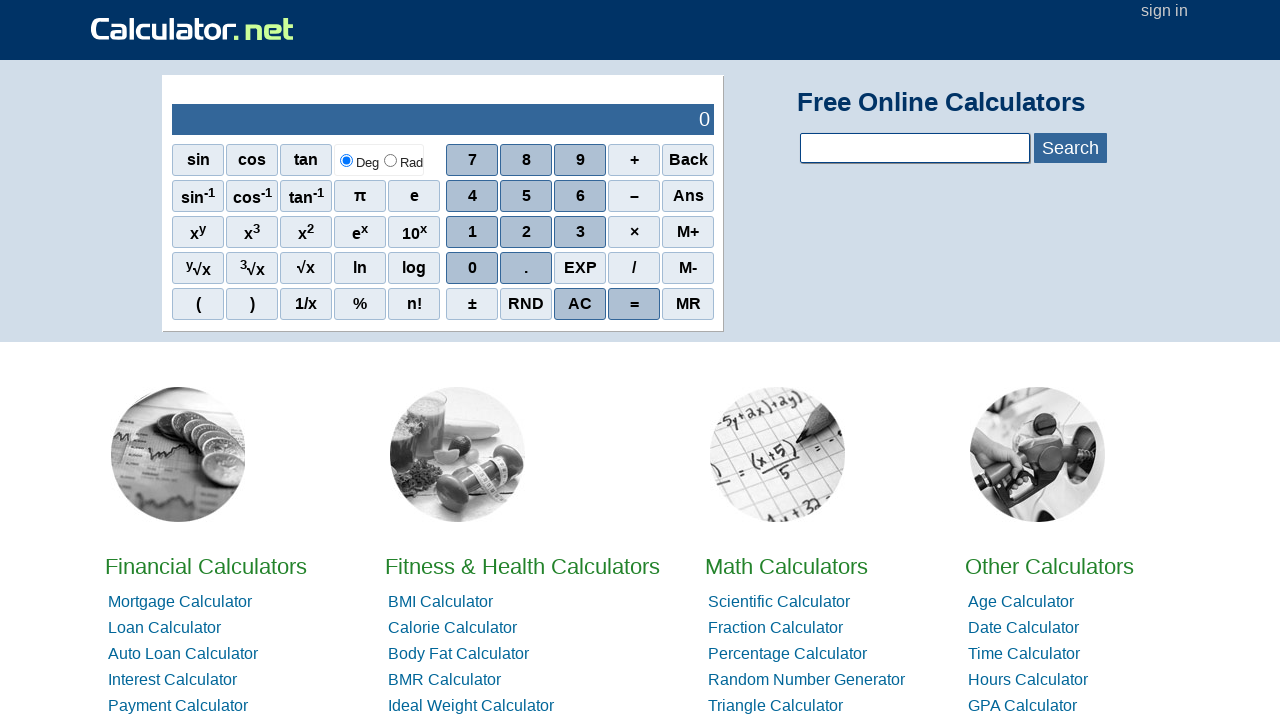

Clicked the number 5 button at (526, 196) on span[onclick='r(5)']
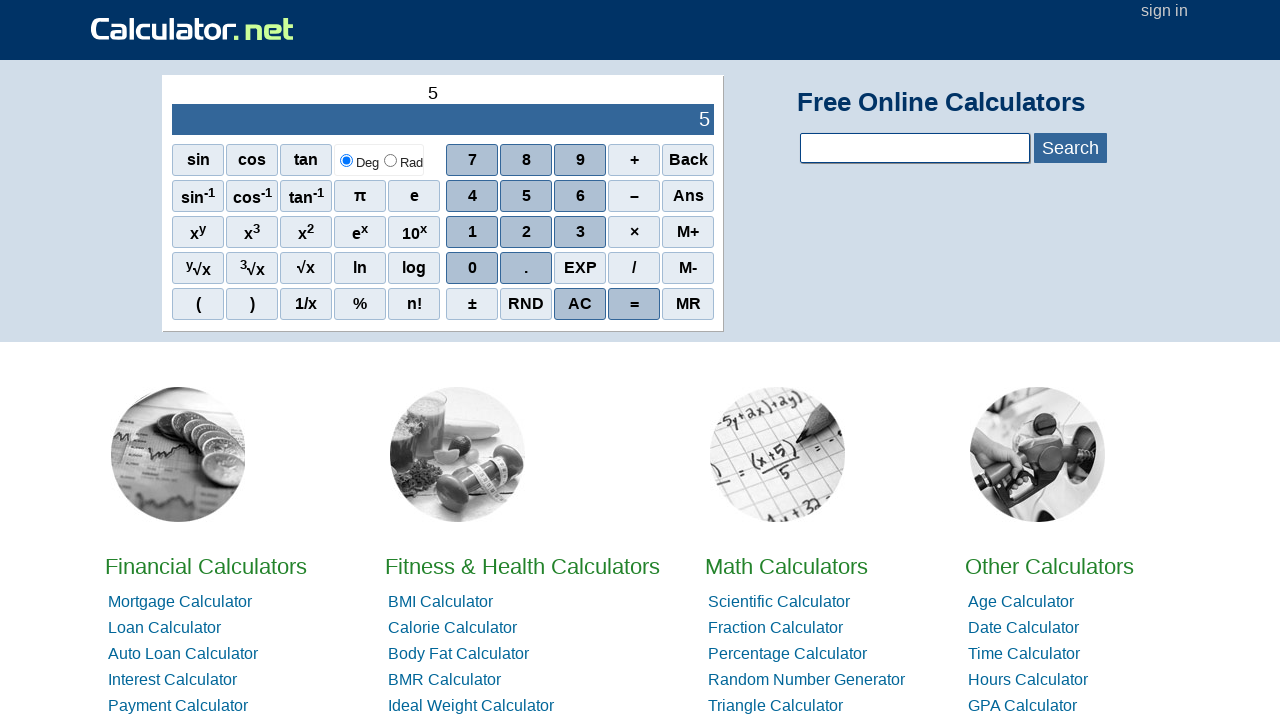

Clicked the plus (+) button at (634, 160) on xpath=//span[.='+']
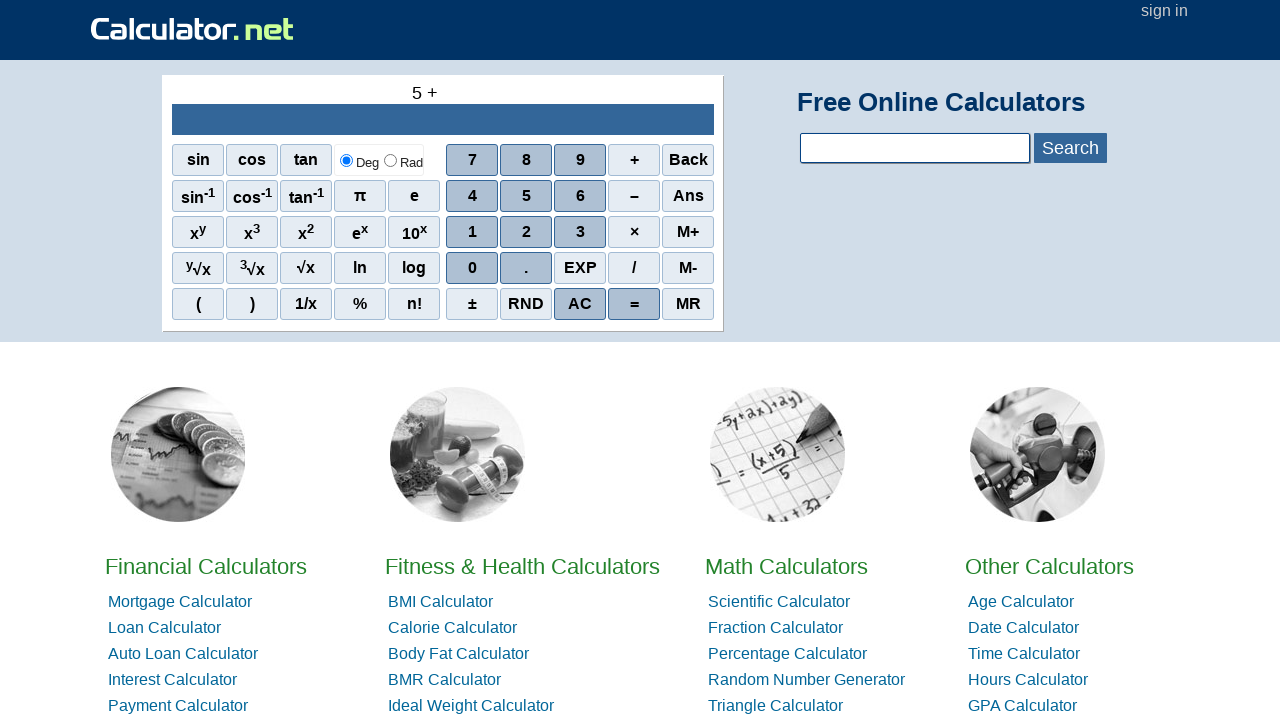

Clicked the number 3 button at (580, 232) on span[onclick='r(3)']
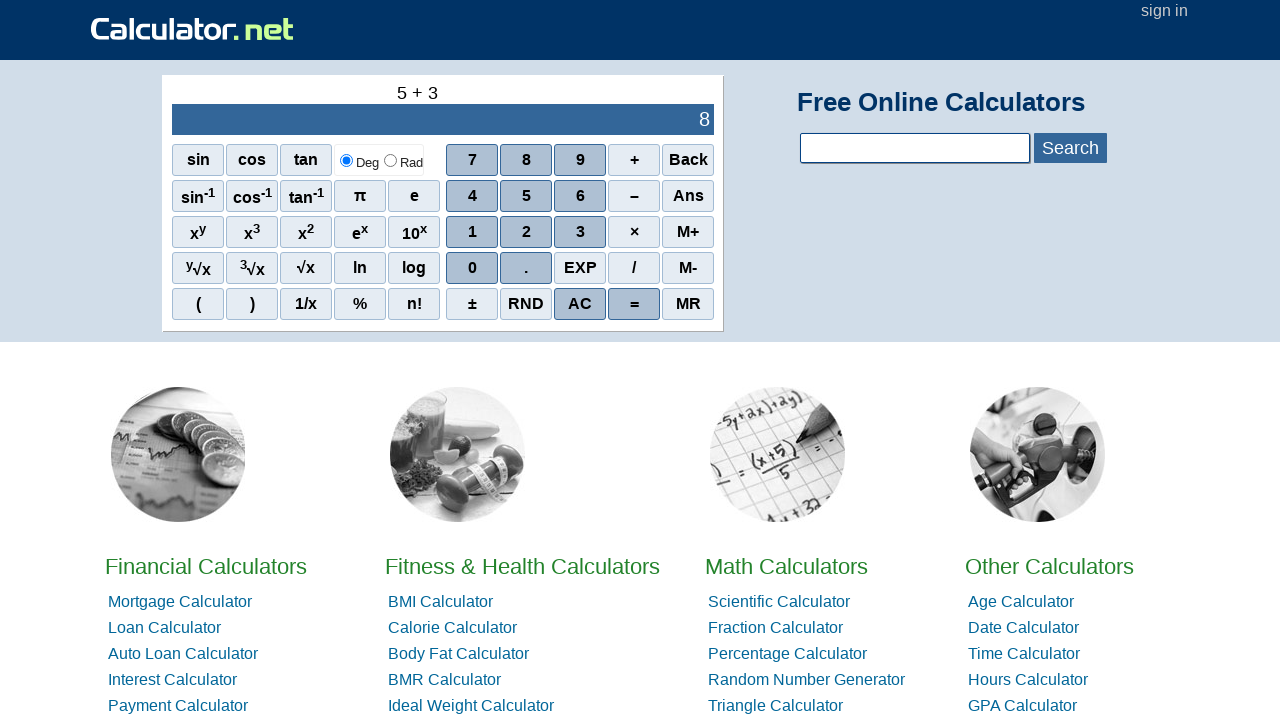

Clicked the equals (=) button at (634, 304) on xpath=//span[text()='=']
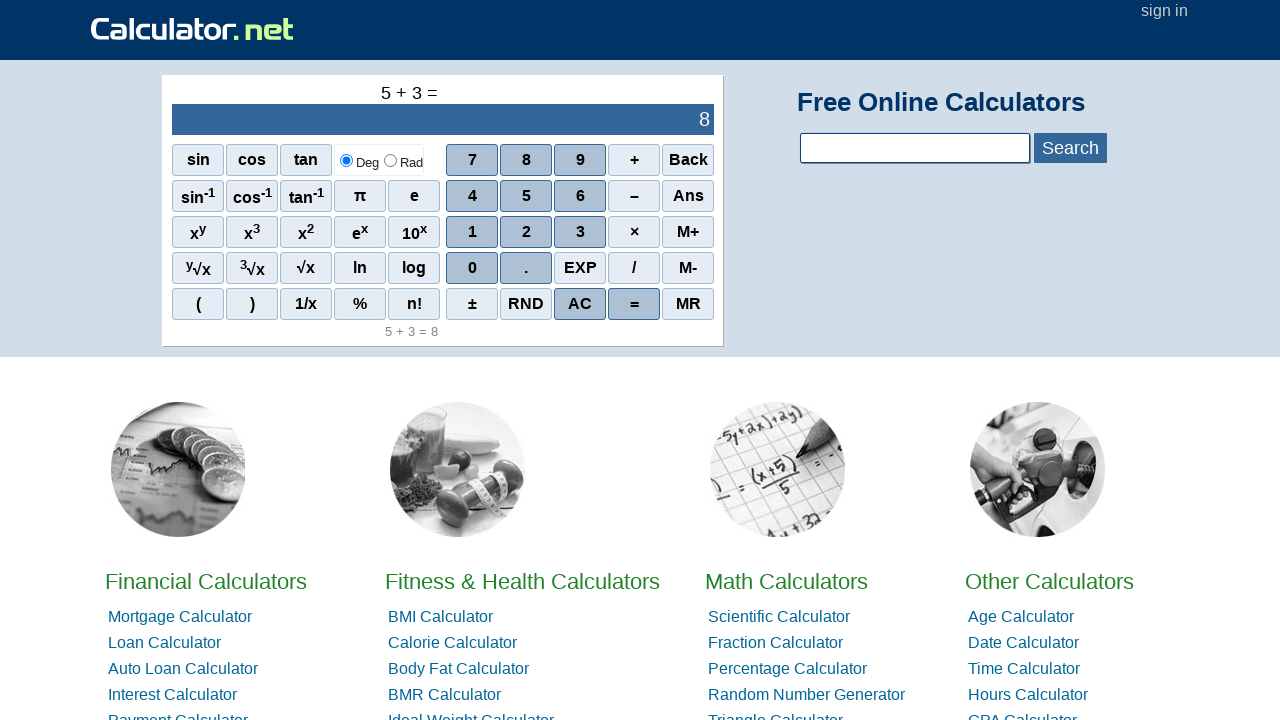

Result displayed in output field - addition (5 + 3 = 8) completed successfully
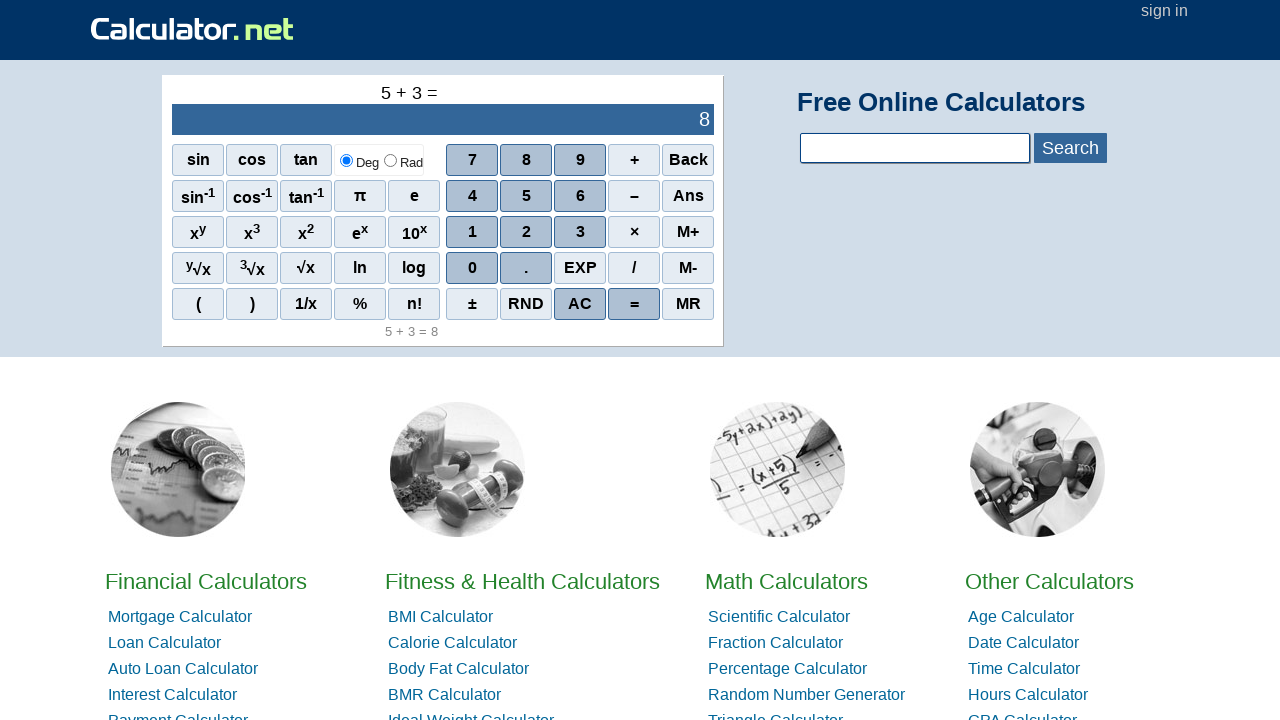

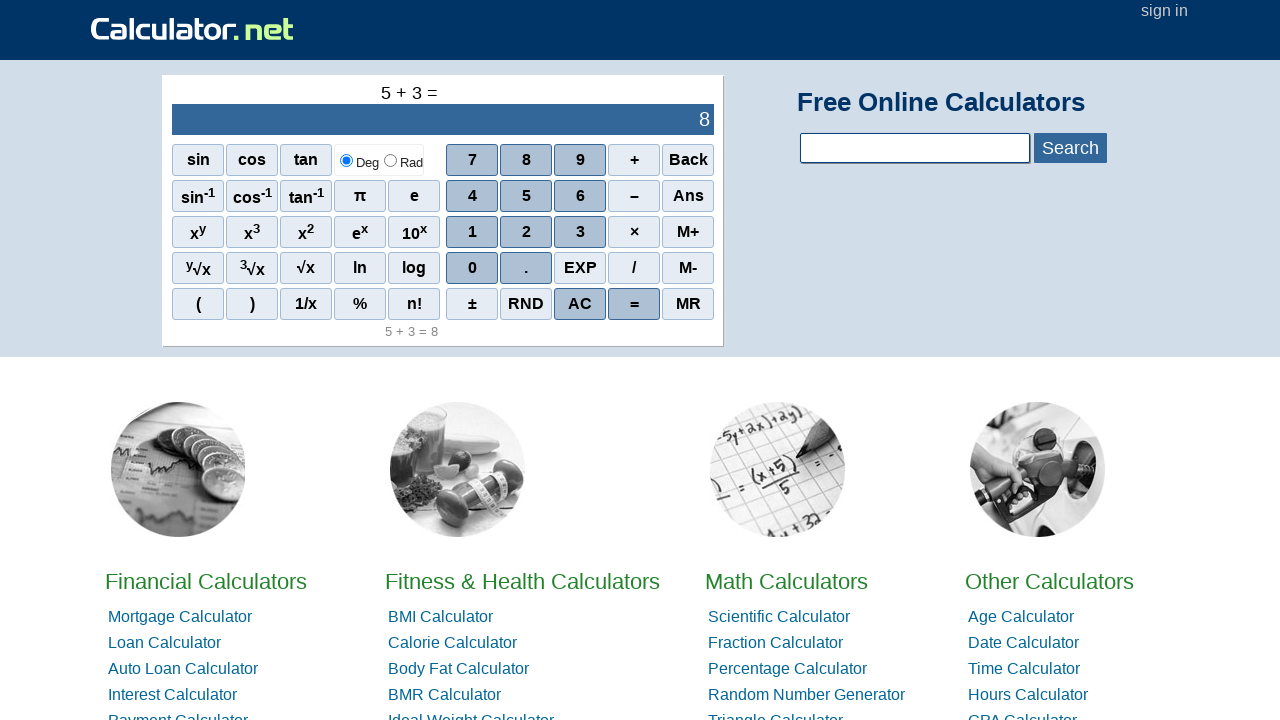